Tests iframe and JavaScript prompt alert interaction on W3Schools by switching to an iframe, clicking a "Try it" button, entering text in the prompt alert, accepting it, and verifying the displayed result.

Starting URL: https://www.w3schools.com/js/tryit.asp?filename=tryjs_prompt

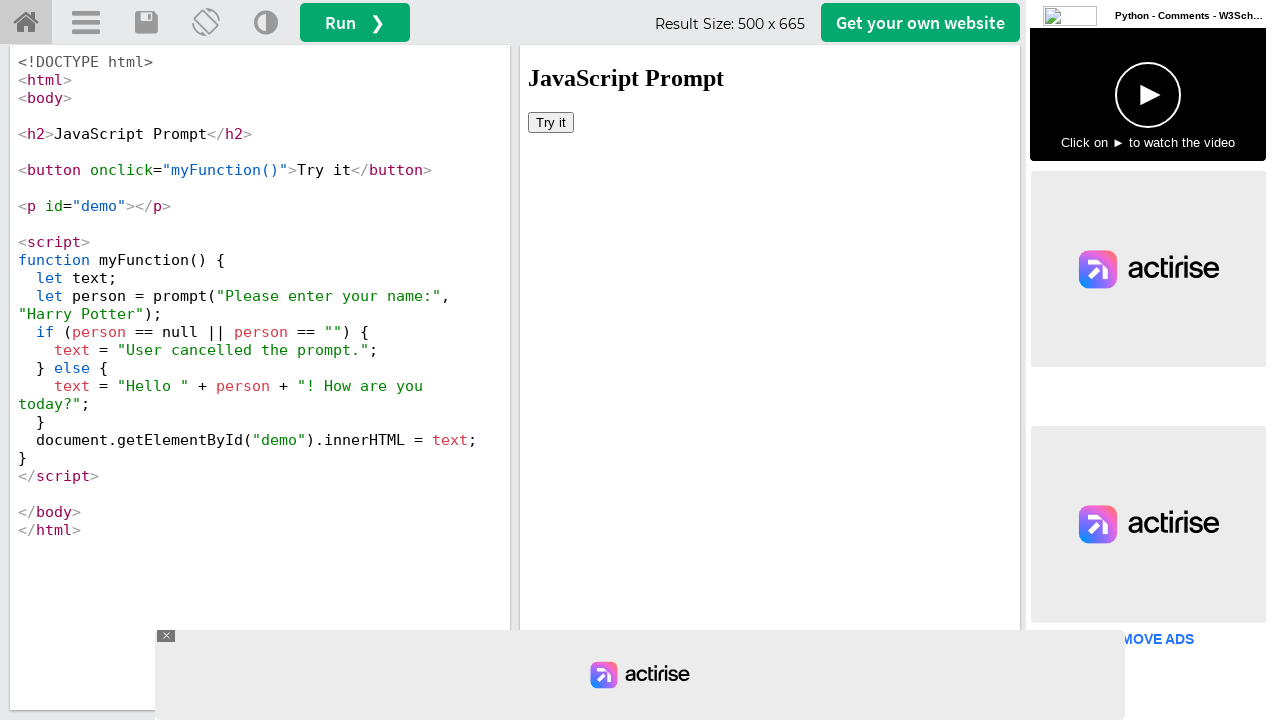

Located iframe with ID 'iframeResult'
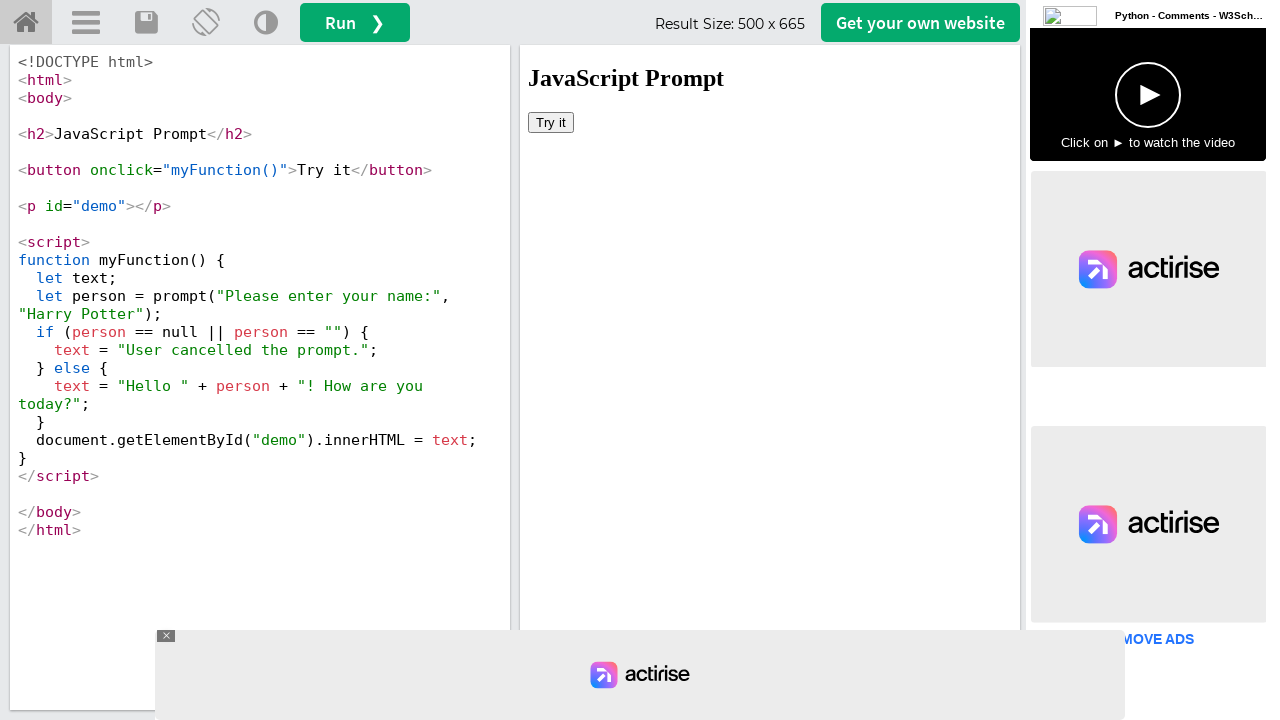

Clicked 'Try it' button in iframe at (551, 122) on #iframeResult >> internal:control=enter-frame >> button:text('Try it')
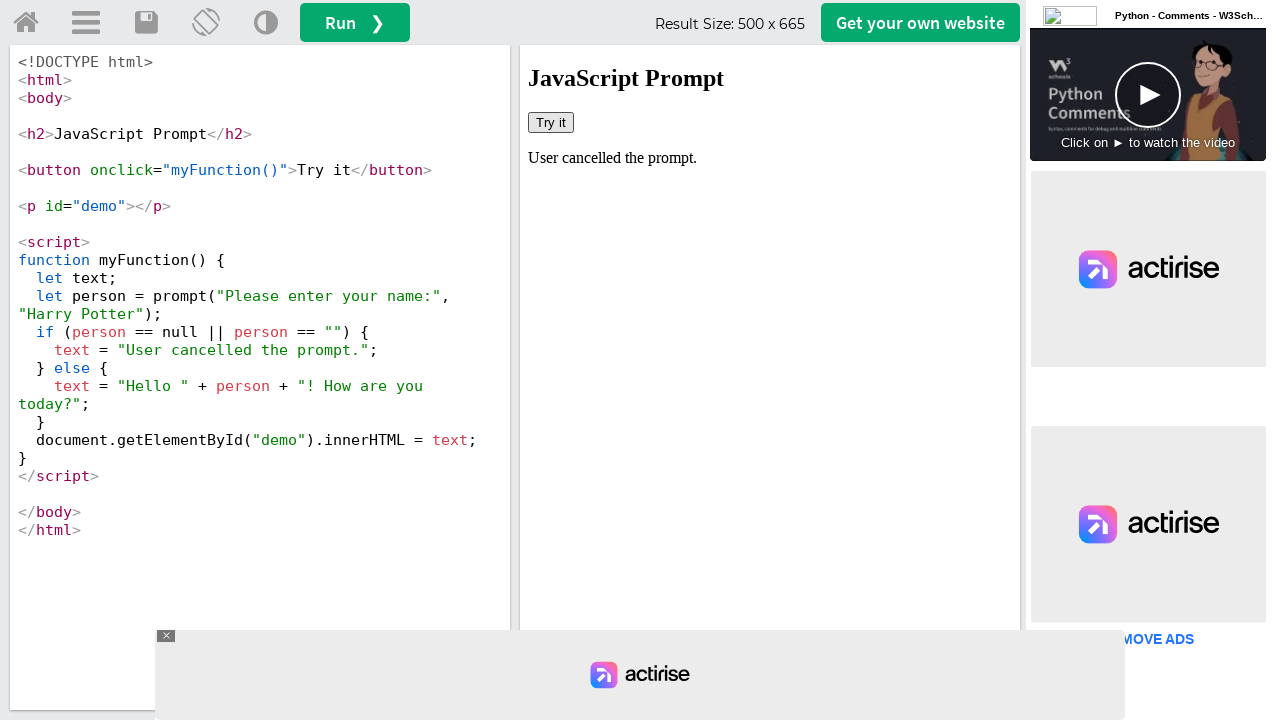

Registered dialog handler to accept prompts with text 'Sorcer's Stone'
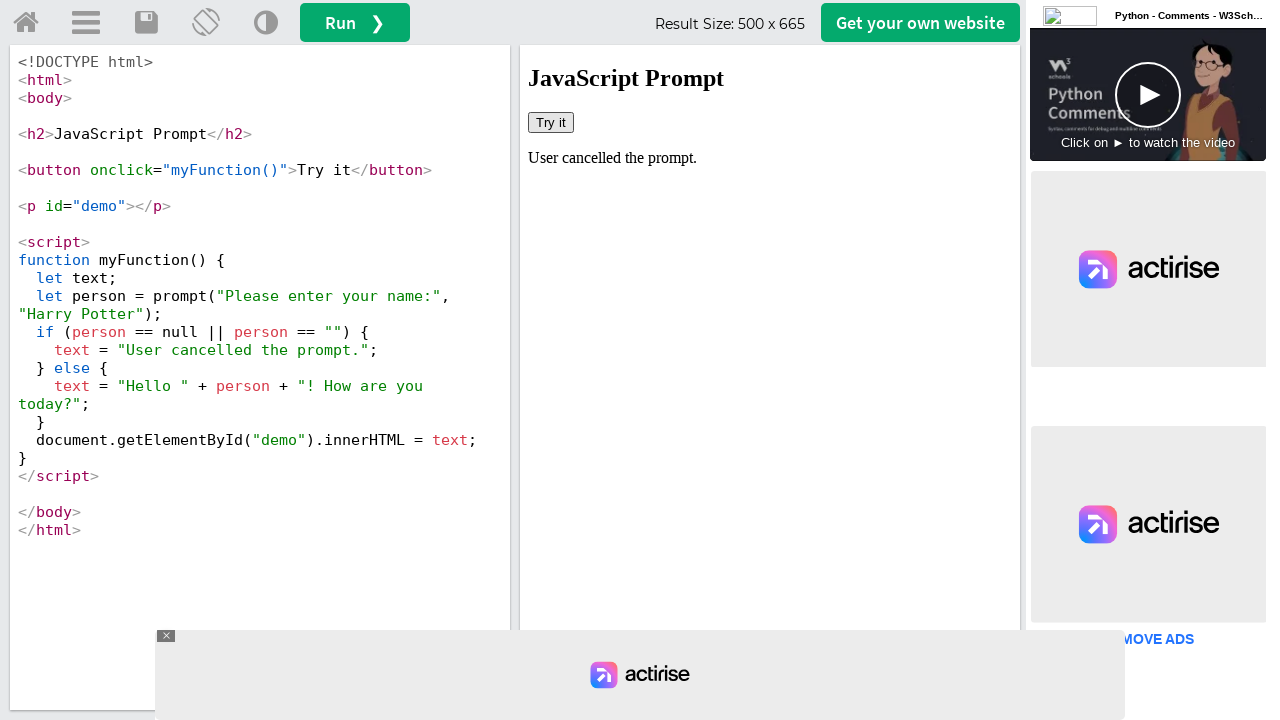

Clicked 'Try it' button again to trigger JavaScript prompt dialog at (551, 122) on #iframeResult >> internal:control=enter-frame >> button:text('Try it')
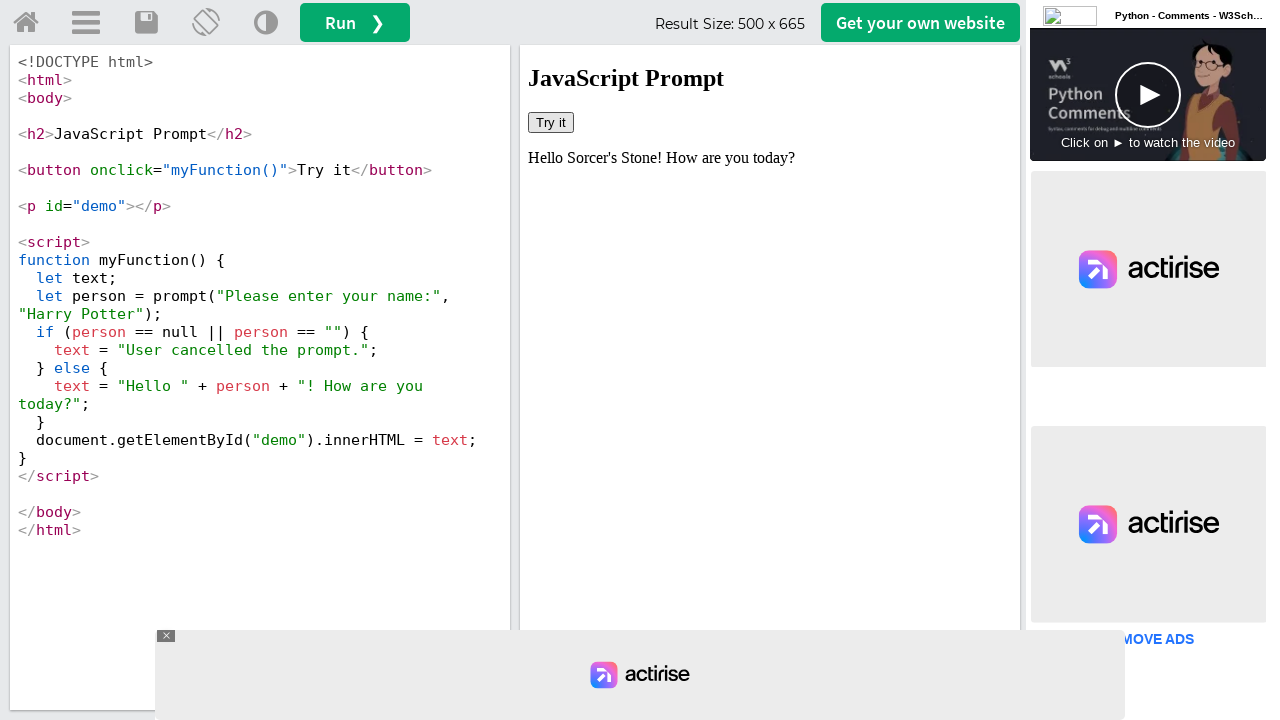

Waited for result element with ID 'demo' to appear in iframe
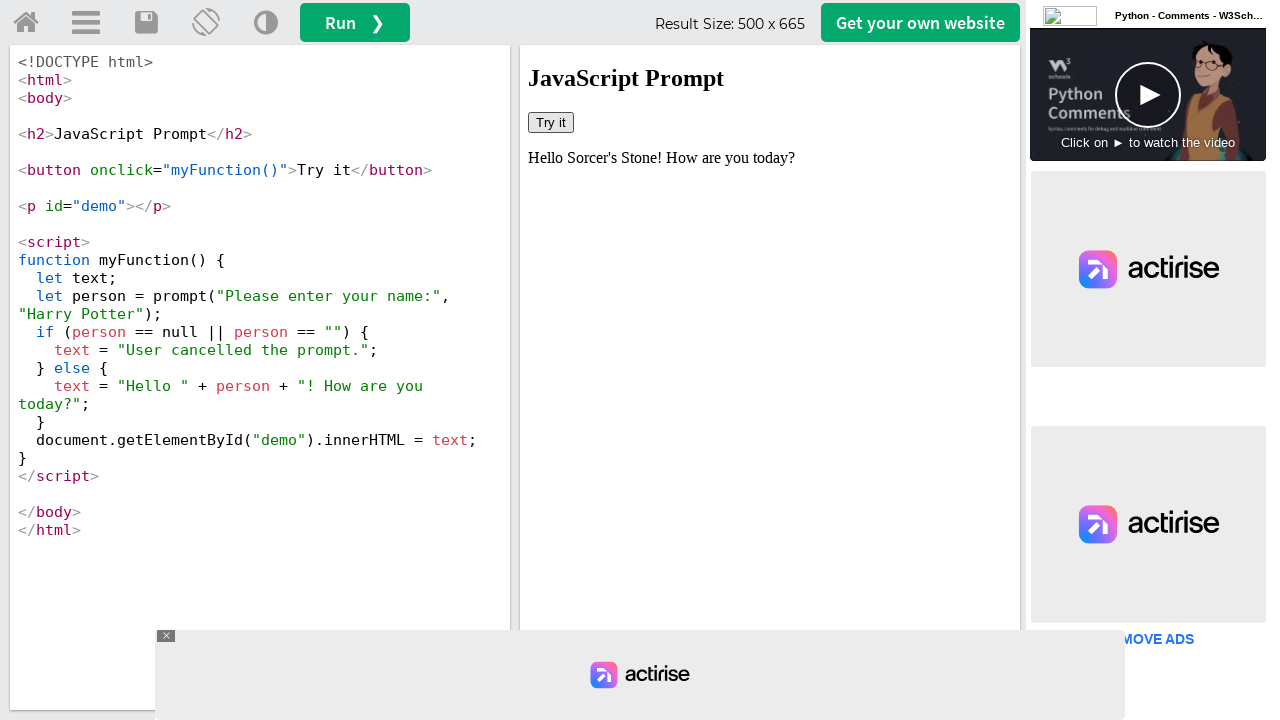

Retrieved page title to verify main content accessibility
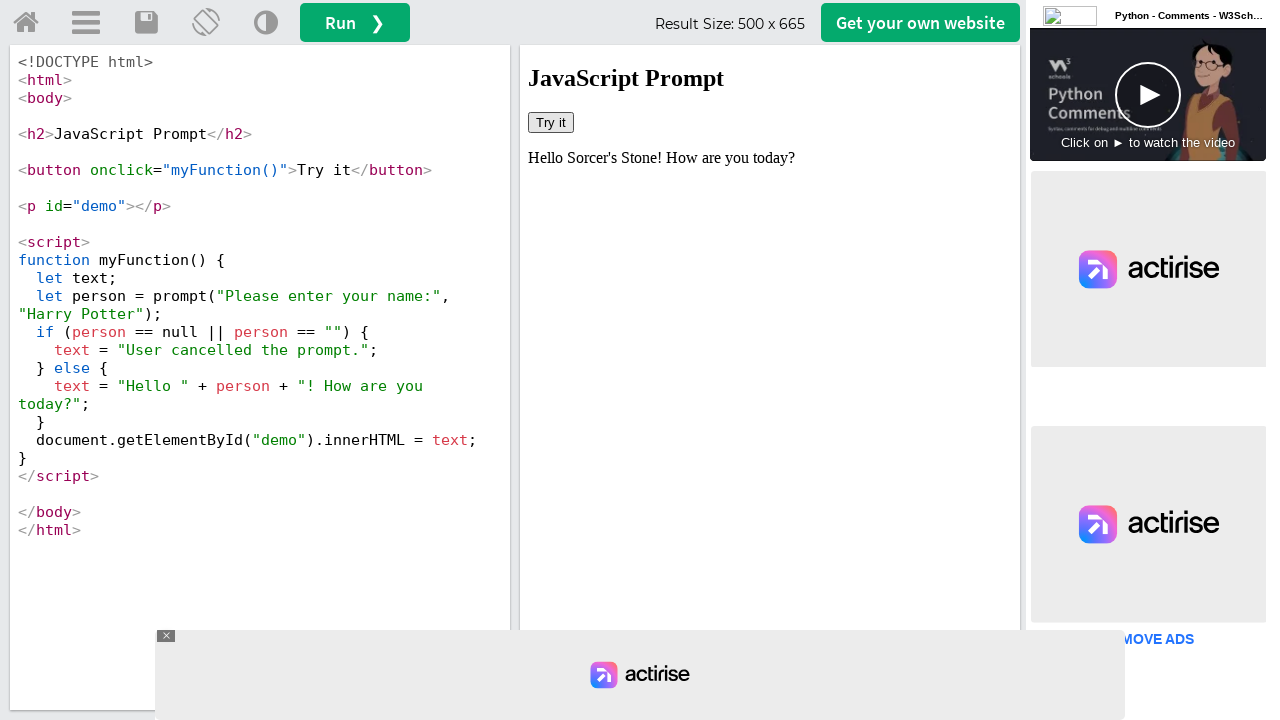

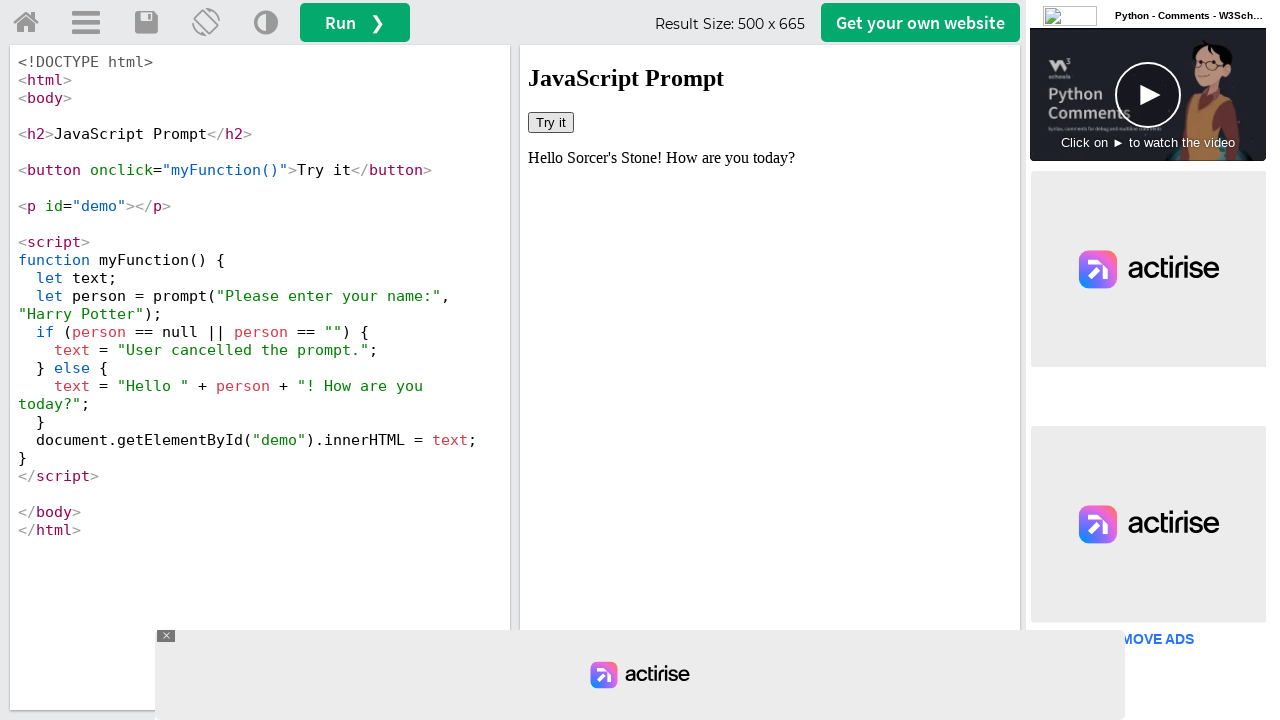